Tests various types of alerts including simple alerts, confirmation alerts, prompt alerts, and non-modal alerts on a demo page

Starting URL: https://leafground.com/alert.xhtml

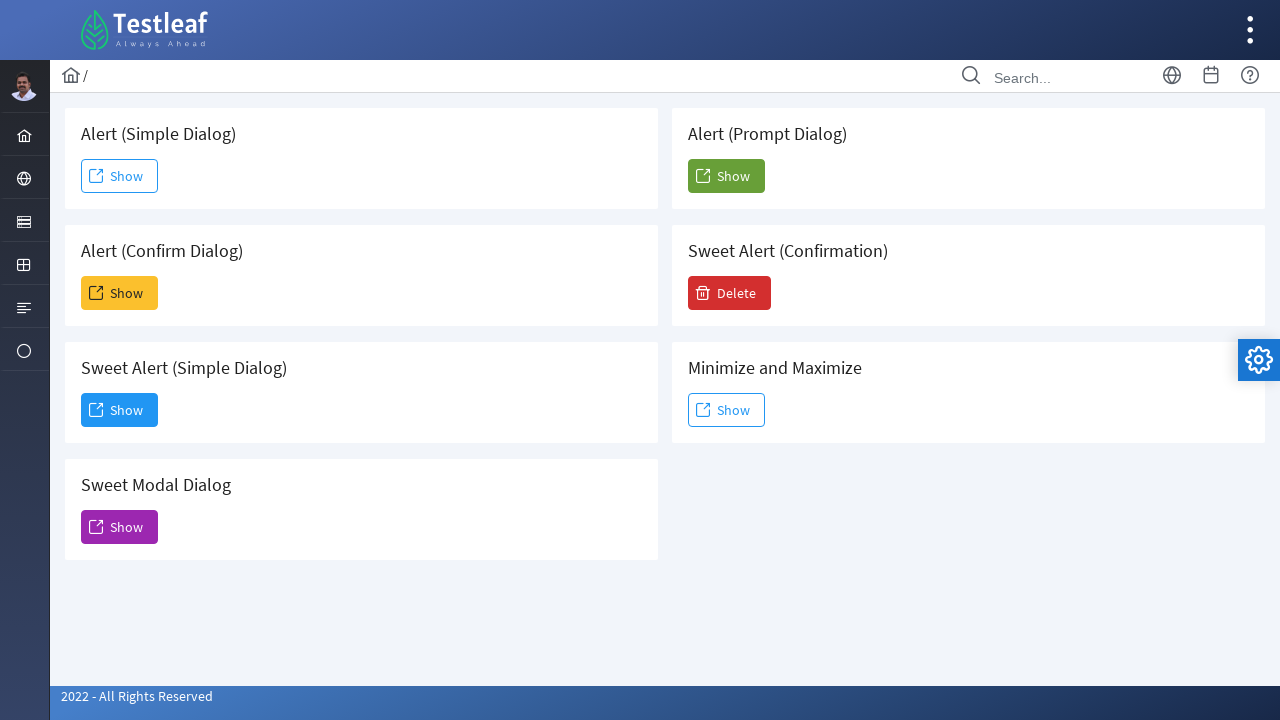

Clicked Show button for simple alert at (120, 176) on xpath=//span[text()='Show']
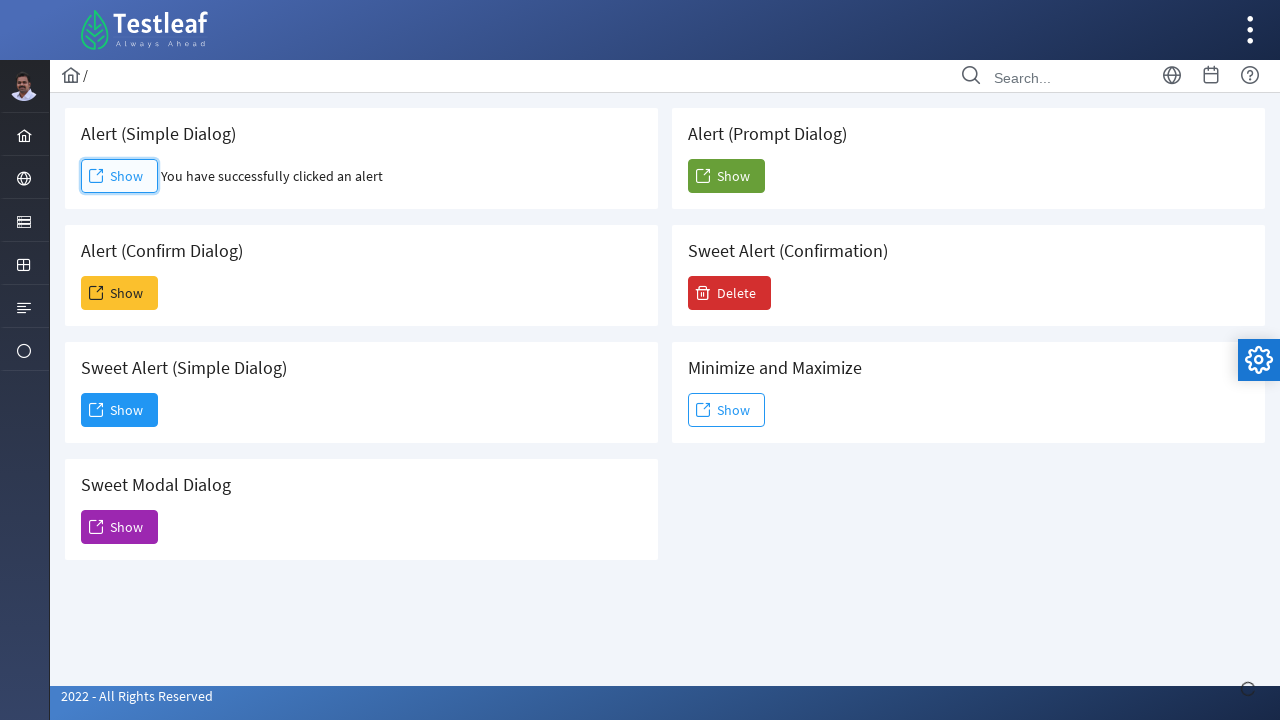

Waited 2 seconds for alert dialog to appear
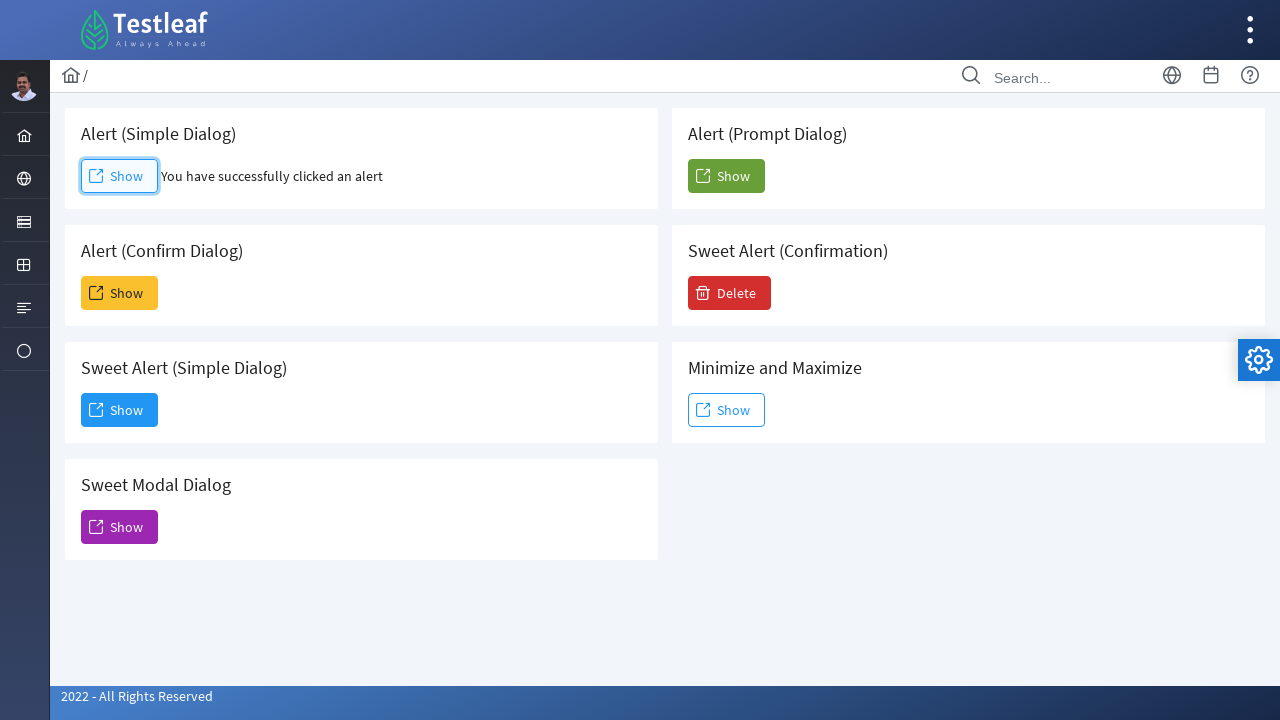

Set up dialog handler to accept simple alert
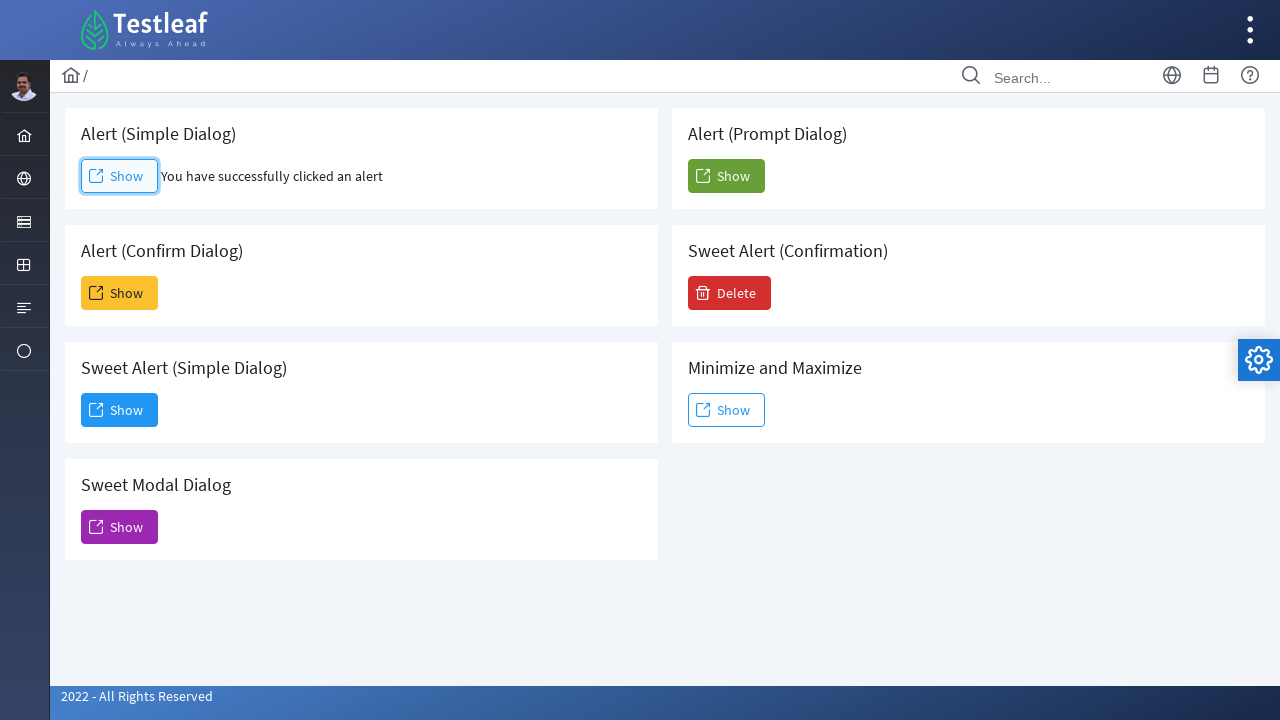

Waited for simple alert to be processed
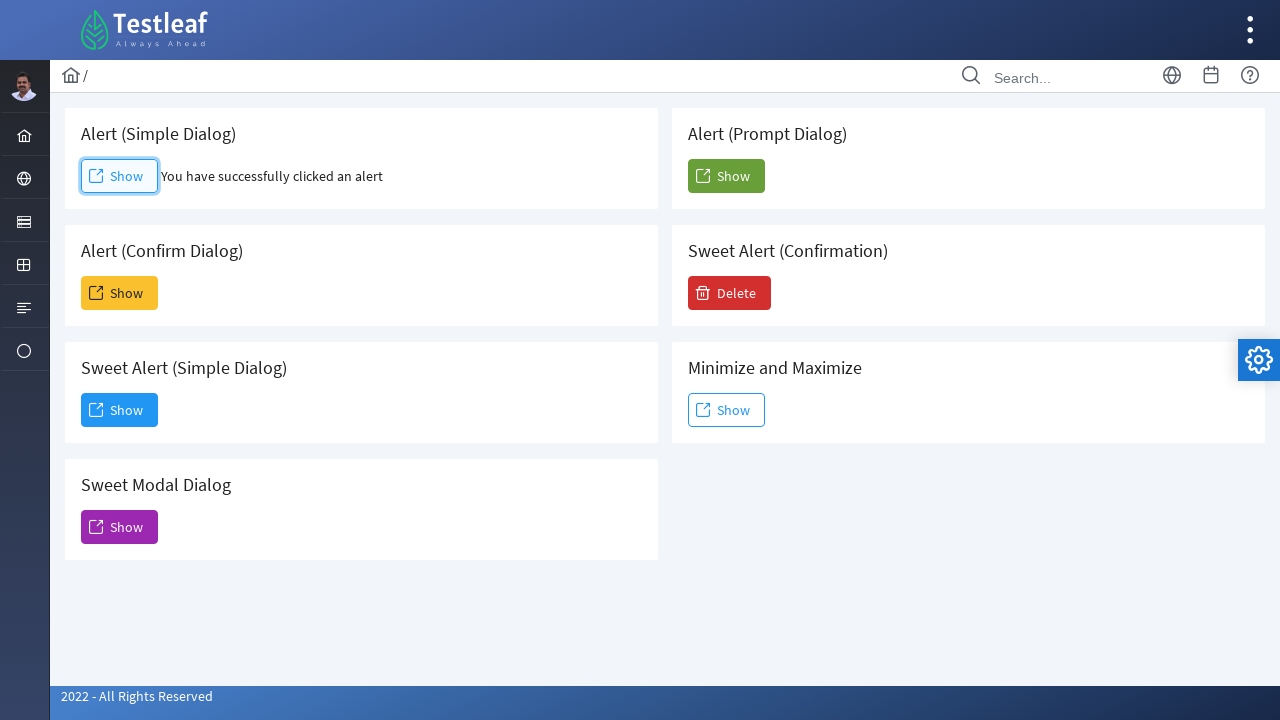

Clicked Show button for confirmation alert at (120, 293) on (//span[text()='Show'])[2]
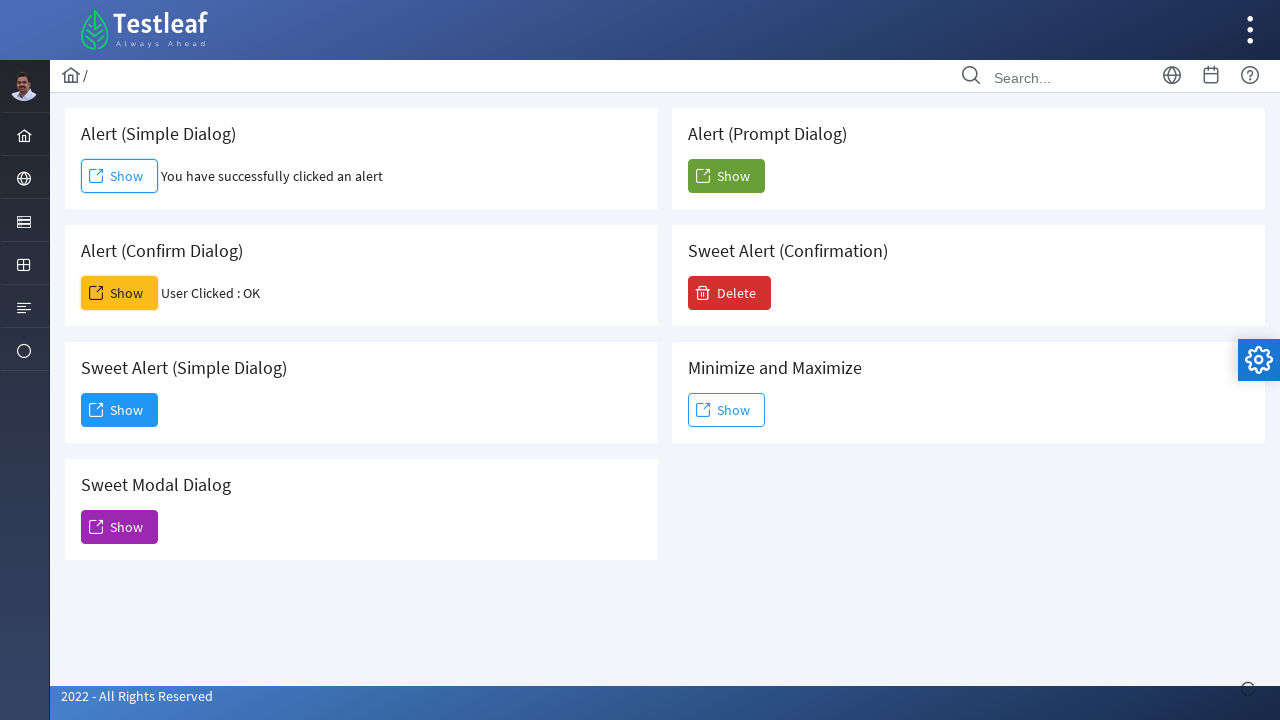

Set up dialog handler to dismiss confirmation alert
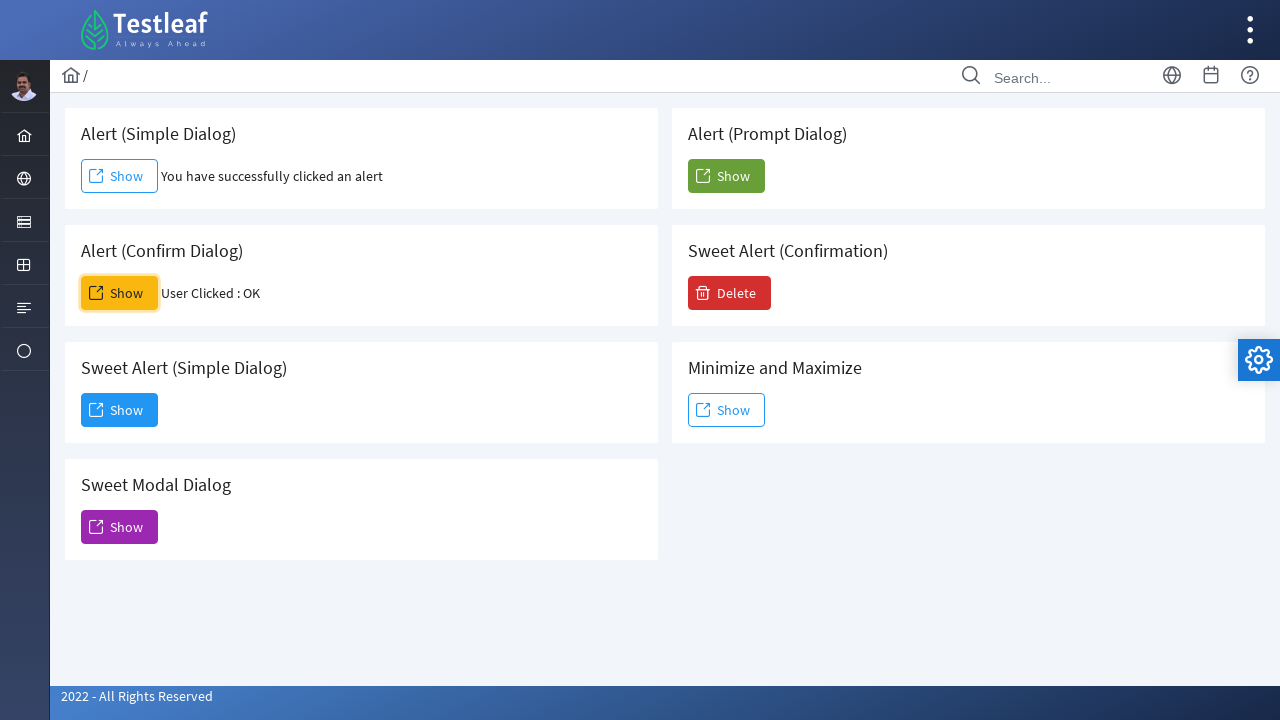

Waited for confirmation alert to be processed
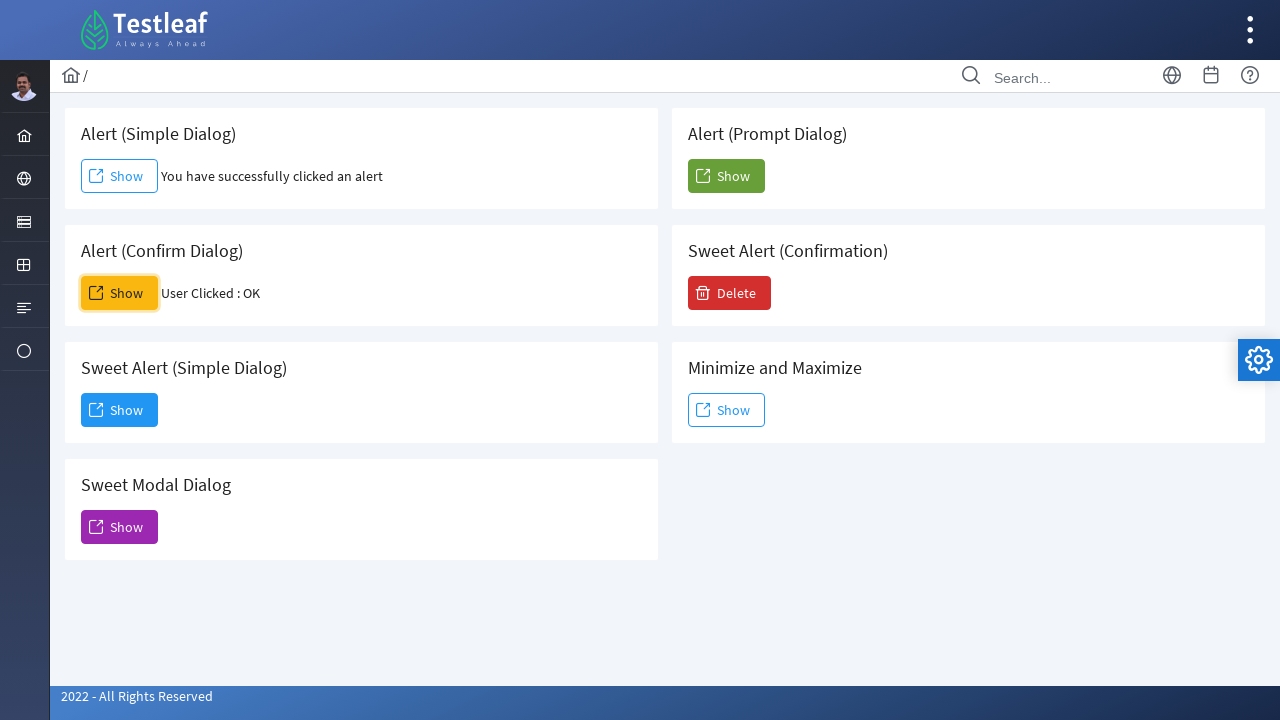

Clicked Show button for prompt dialog alert at (726, 176) on xpath=//h5[text()=' Alert (Prompt Dialog)']/following::span[text()='Show']
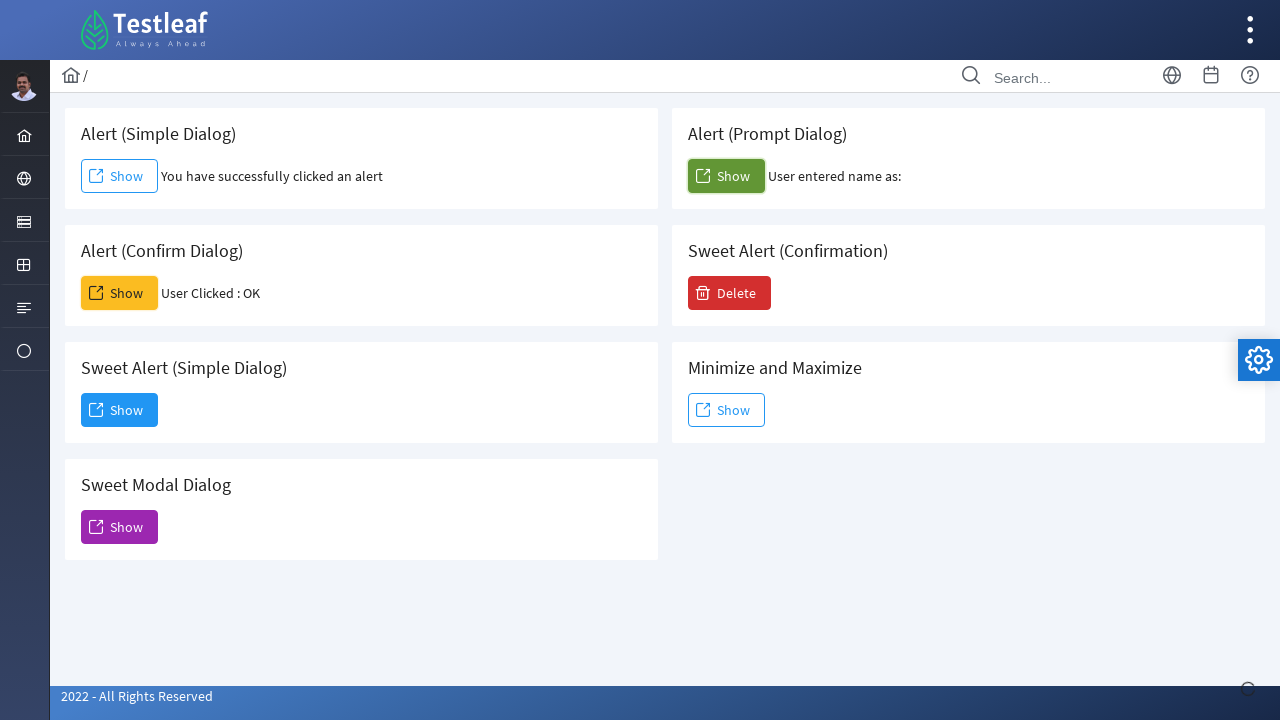

Set up dialog handler to accept prompt with text 'Hello!!'
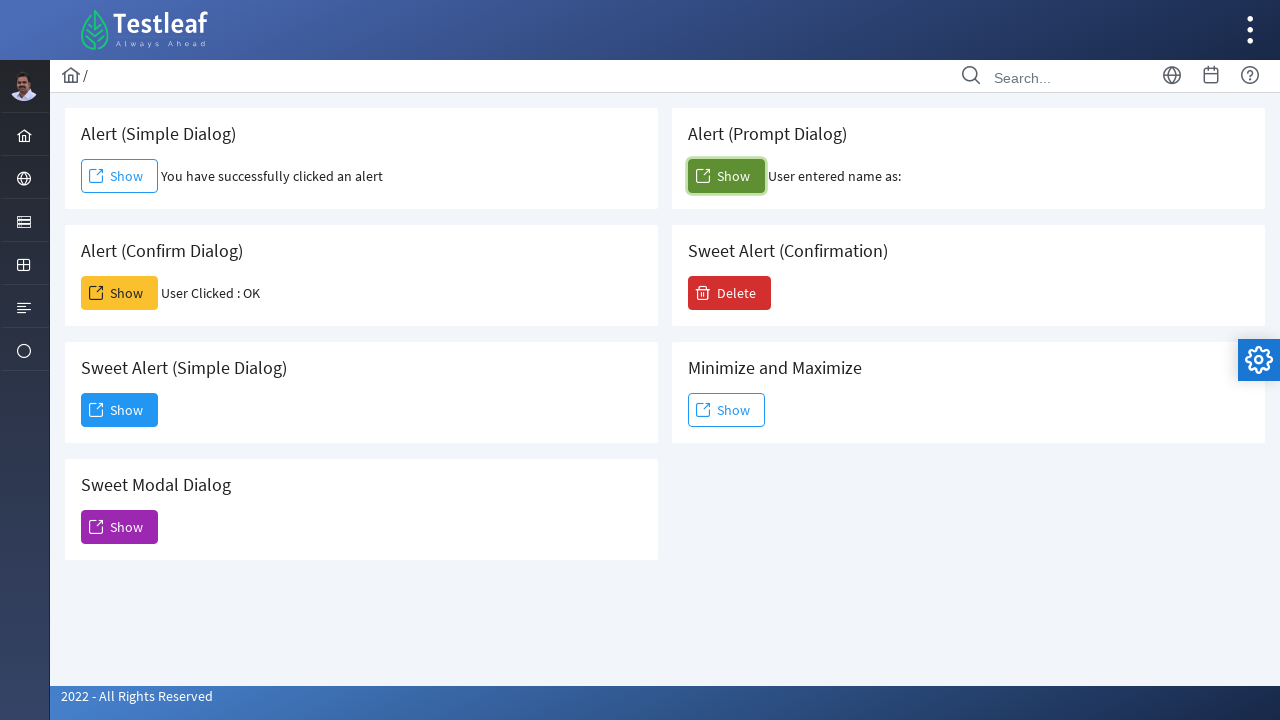

Waited for prompt alert to be processed
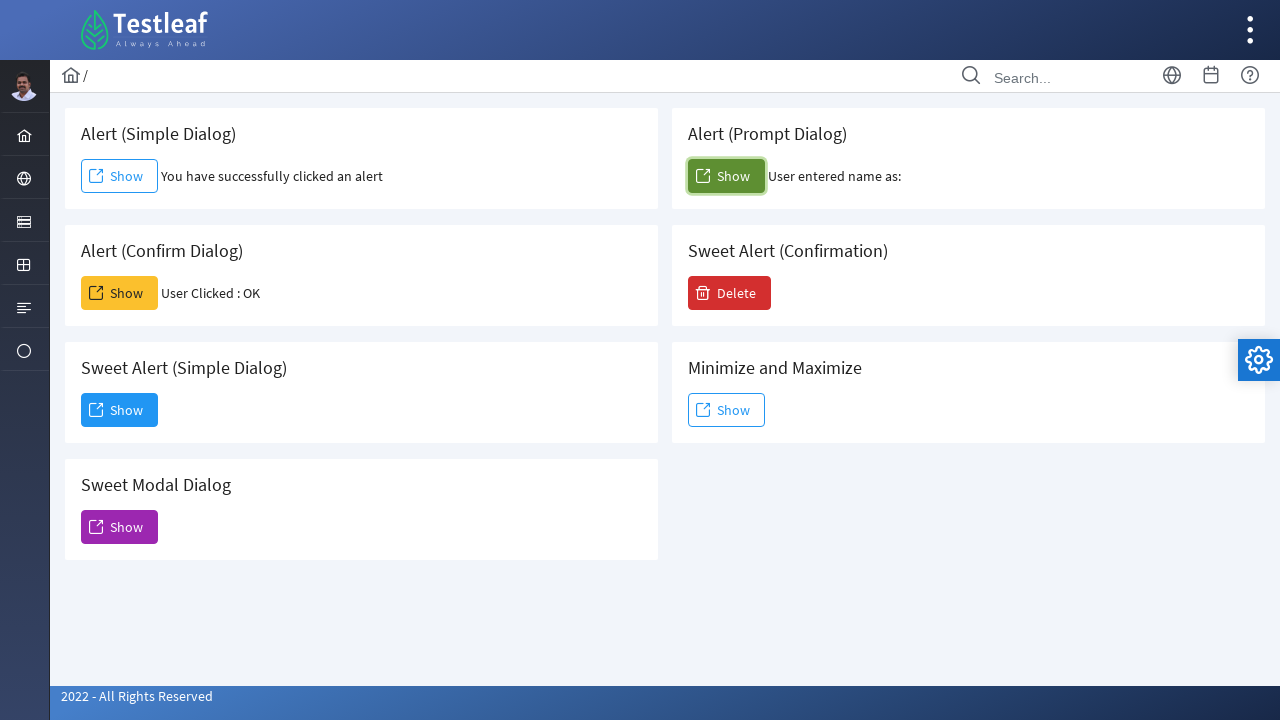

Clicked Show button for non-modal alert at (120, 410) on (//span[text()='Show'])[3]
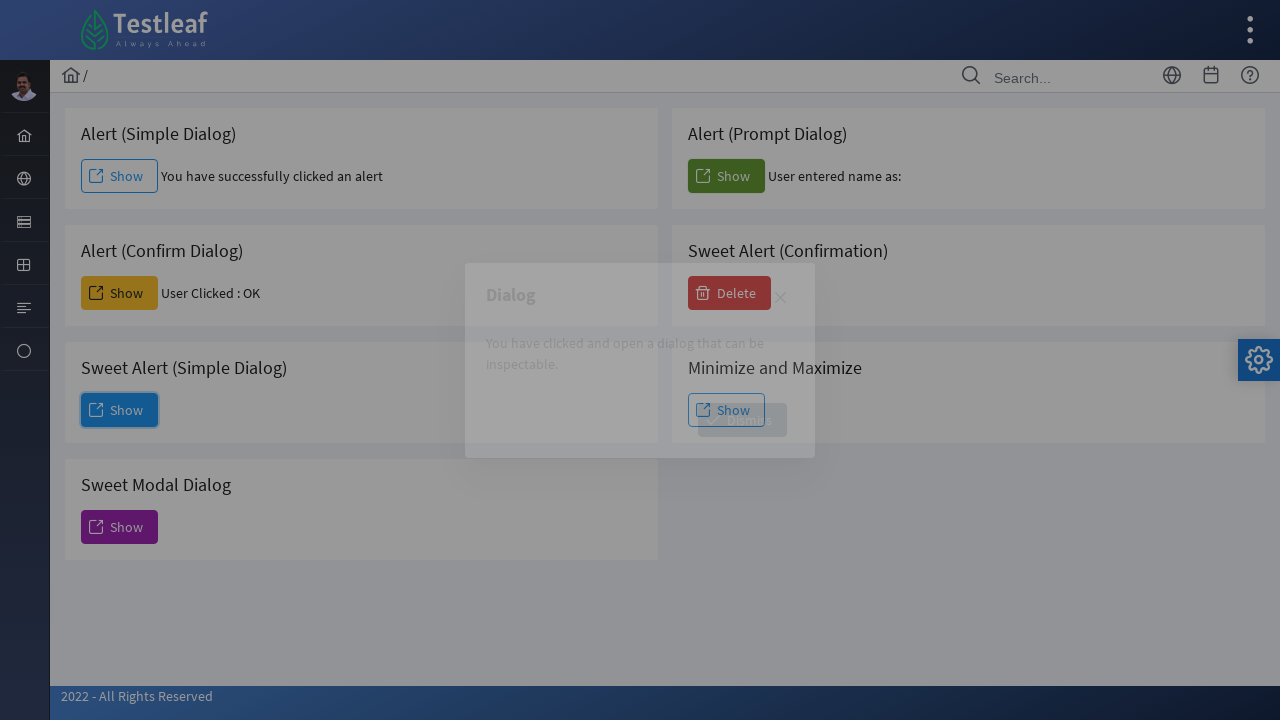

Waited 2 seconds for non-modal alert to appear
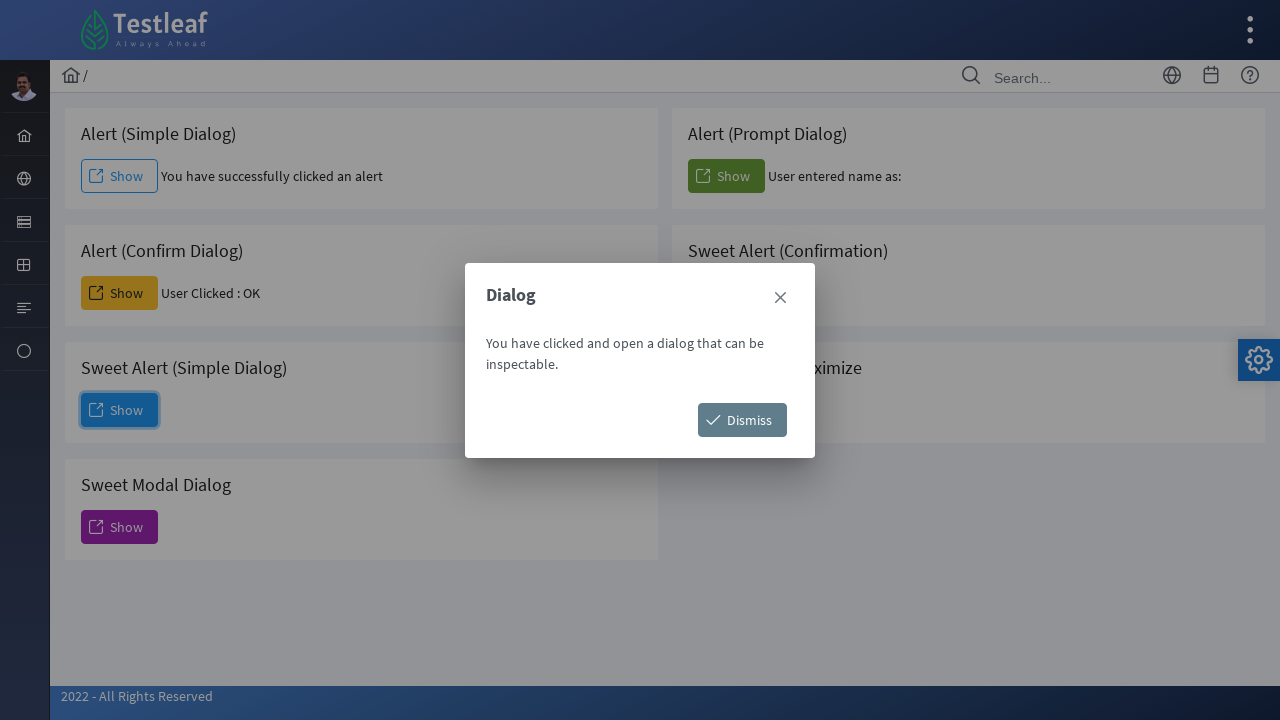

Clicked Dismiss button on non-modal alert at (742, 420) on xpath=//span[text()='Dismiss']
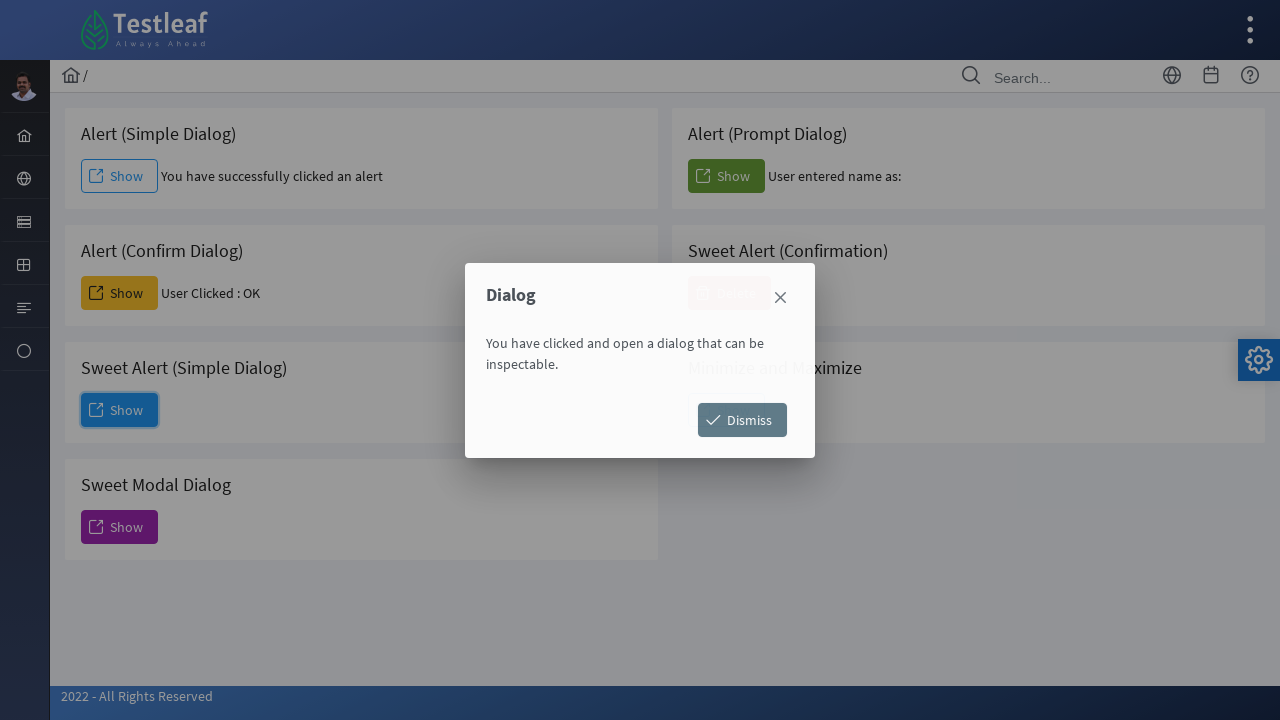

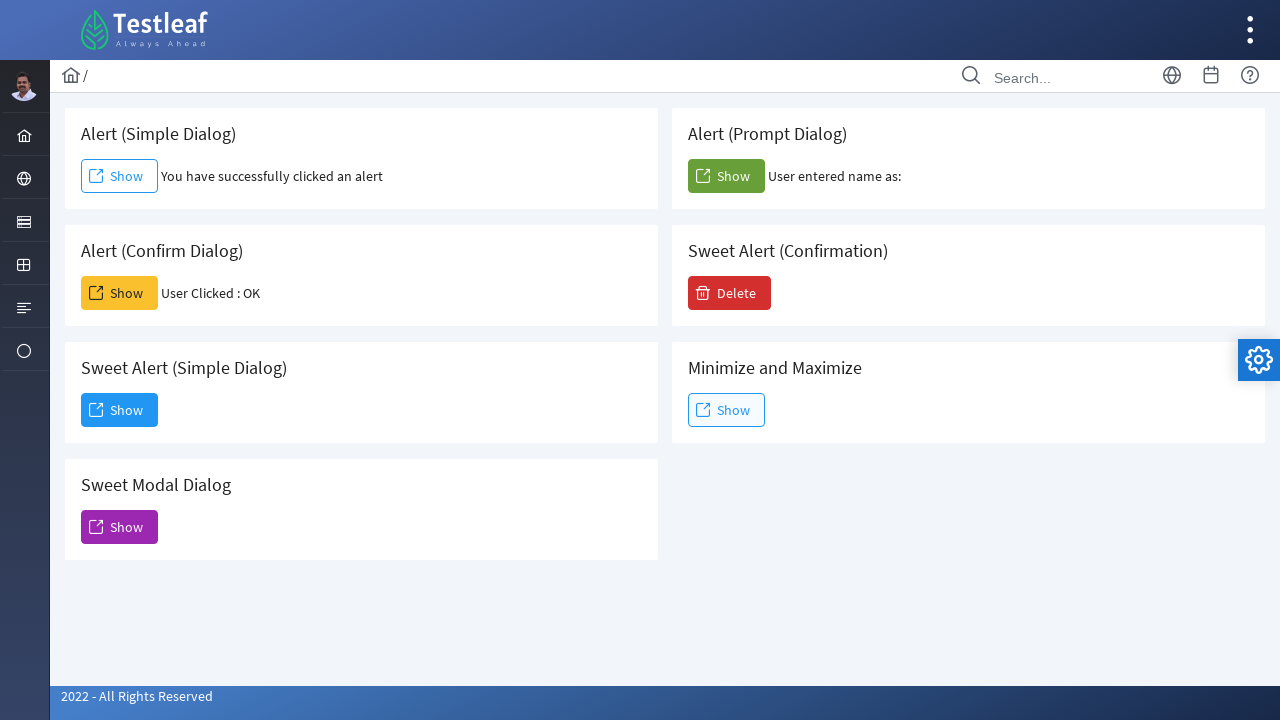